Navigates to OrangeHRM demo site and verifies that it redirects to the login page

Starting URL: https://opensource-demo.orangehrmlive.com/

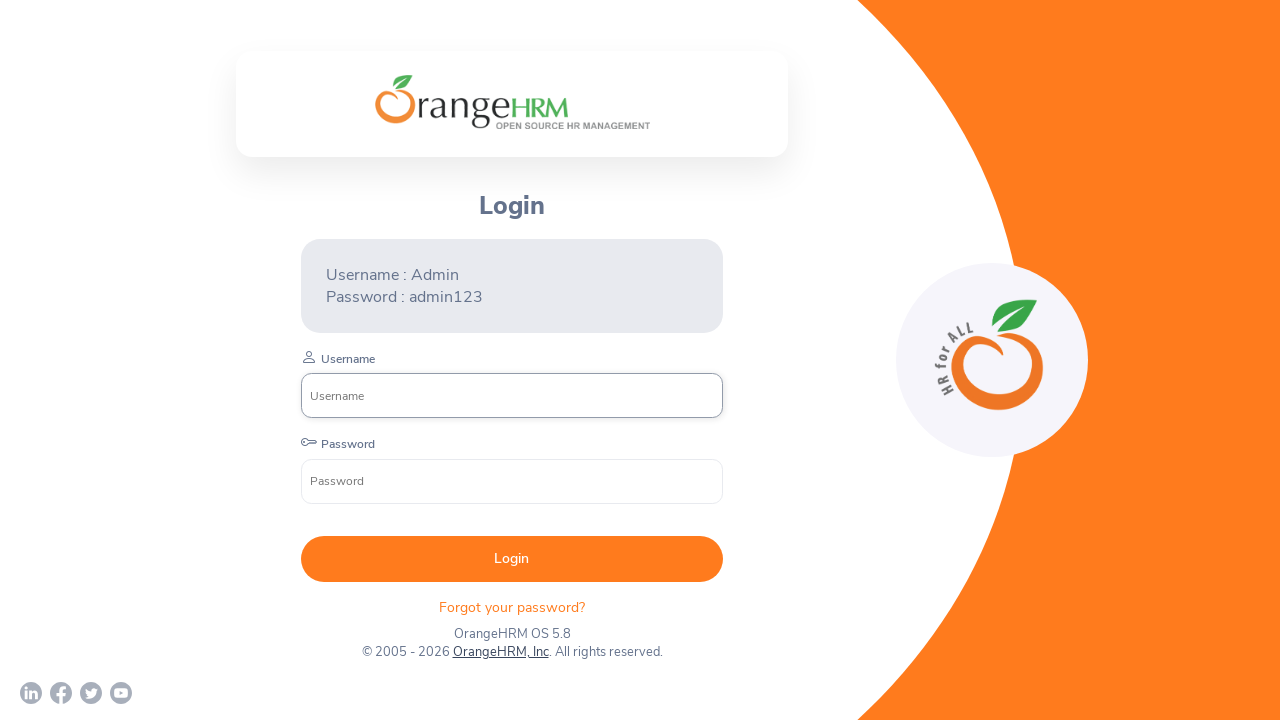

Waited for page to redirect to login URL
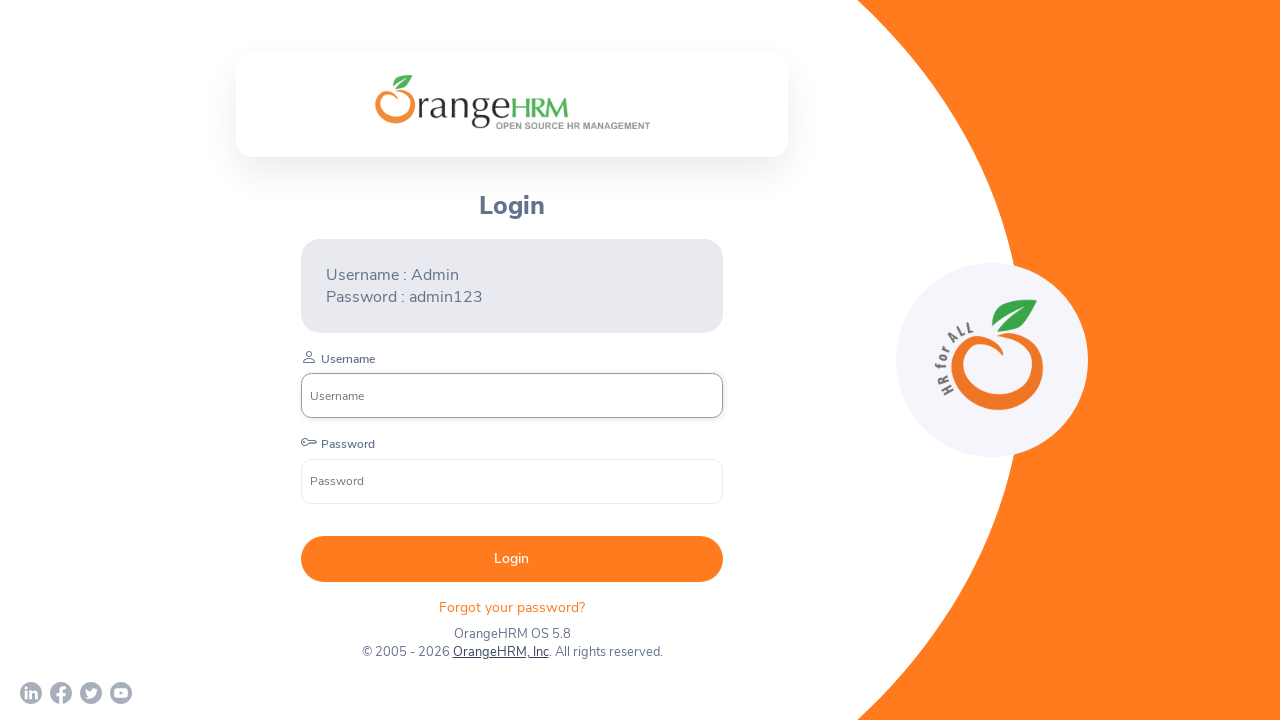

Verified that current URL contains 'auth/login'
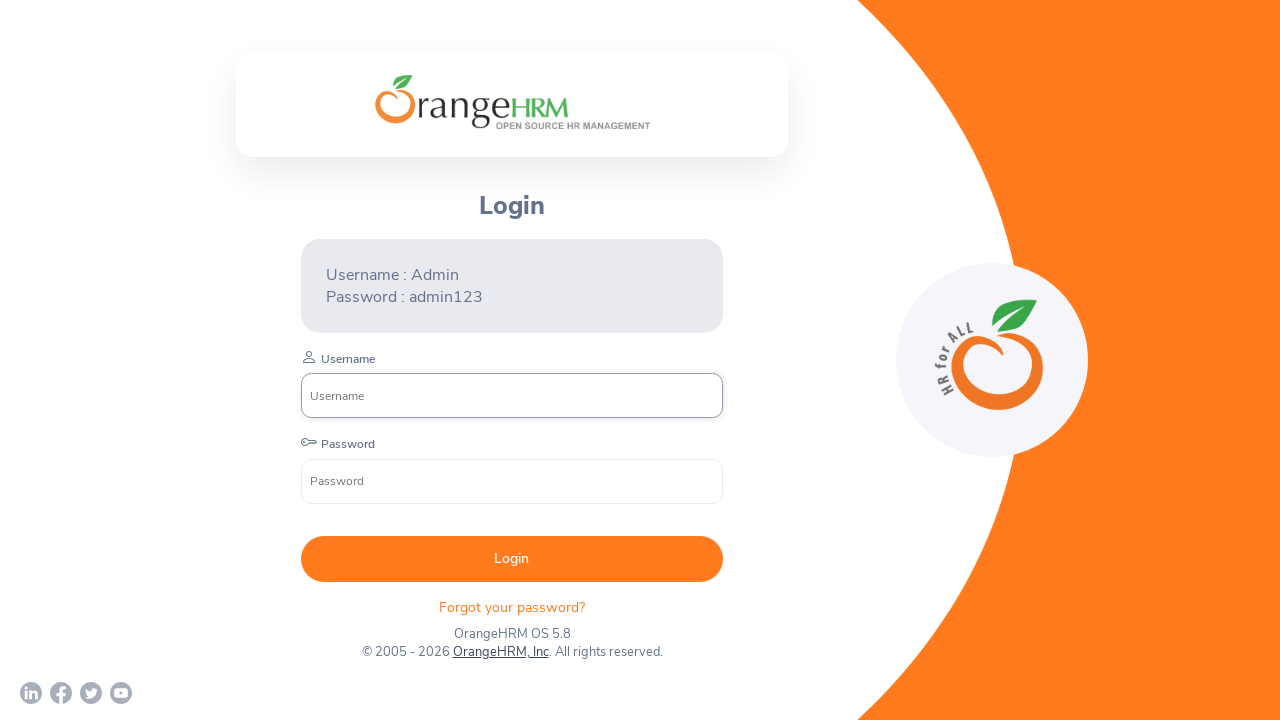

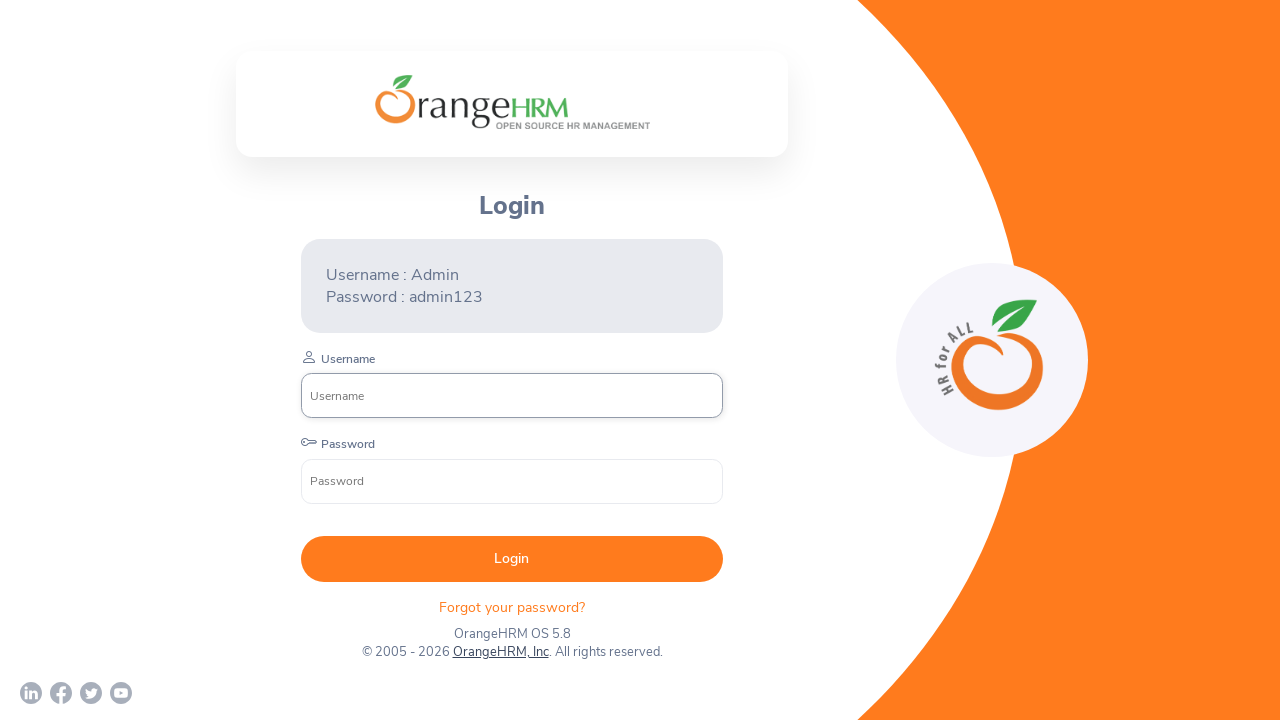